Tests a Hangman game by starting a new game, entering correct and incorrect letters, and verifying game state changes including win/loss conditions

Starting URL: https://agustin-caucino.github.io/Agiles-grupo-4/

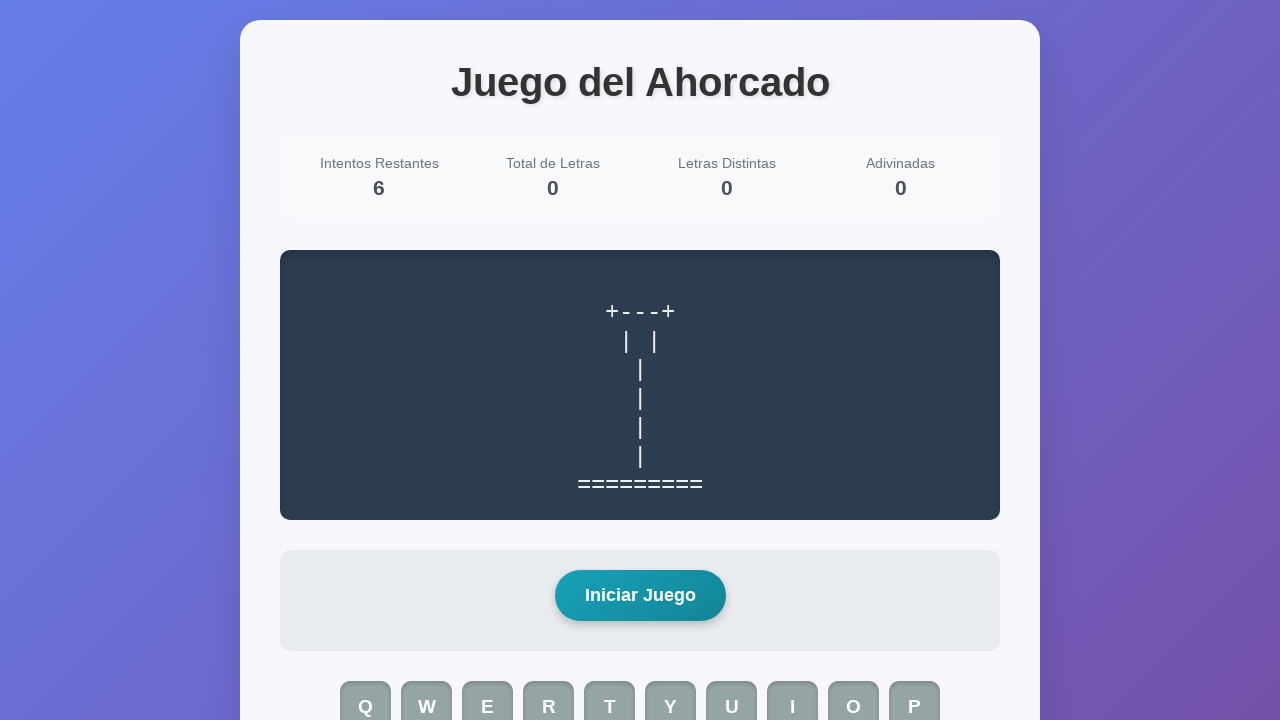

Clicked start game button at (640, 596) on #start-game
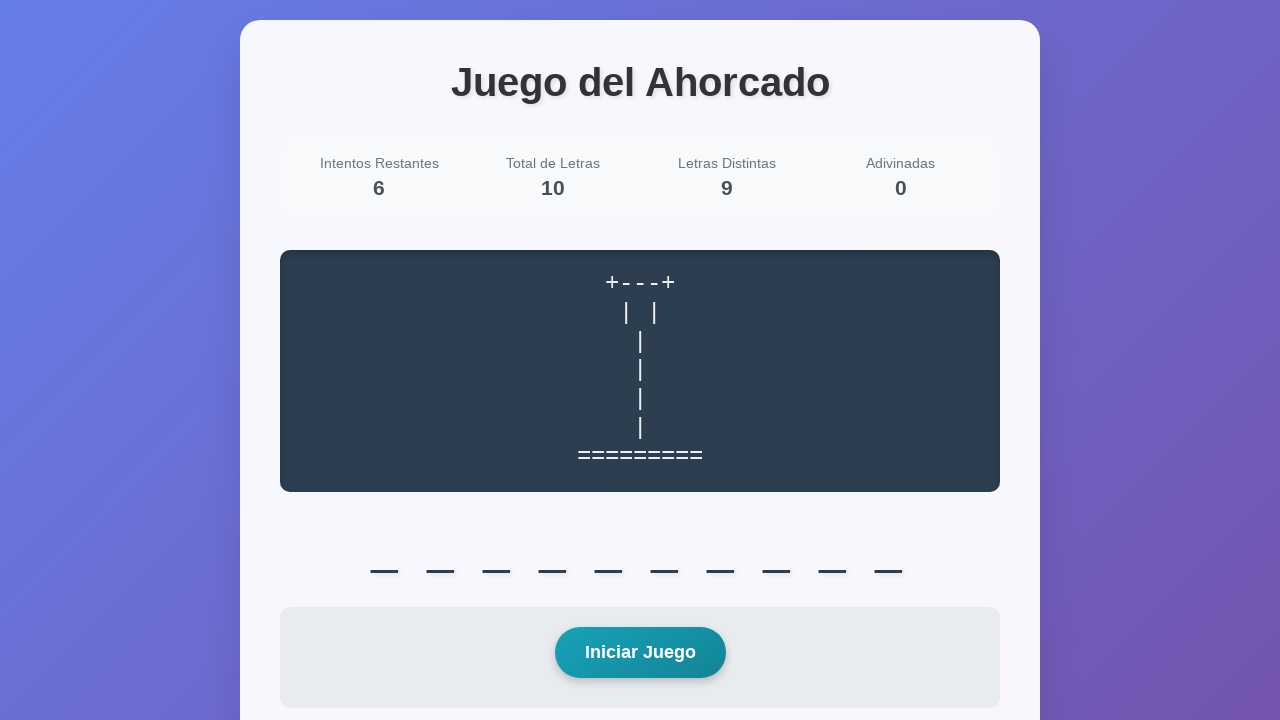

Word display element loaded
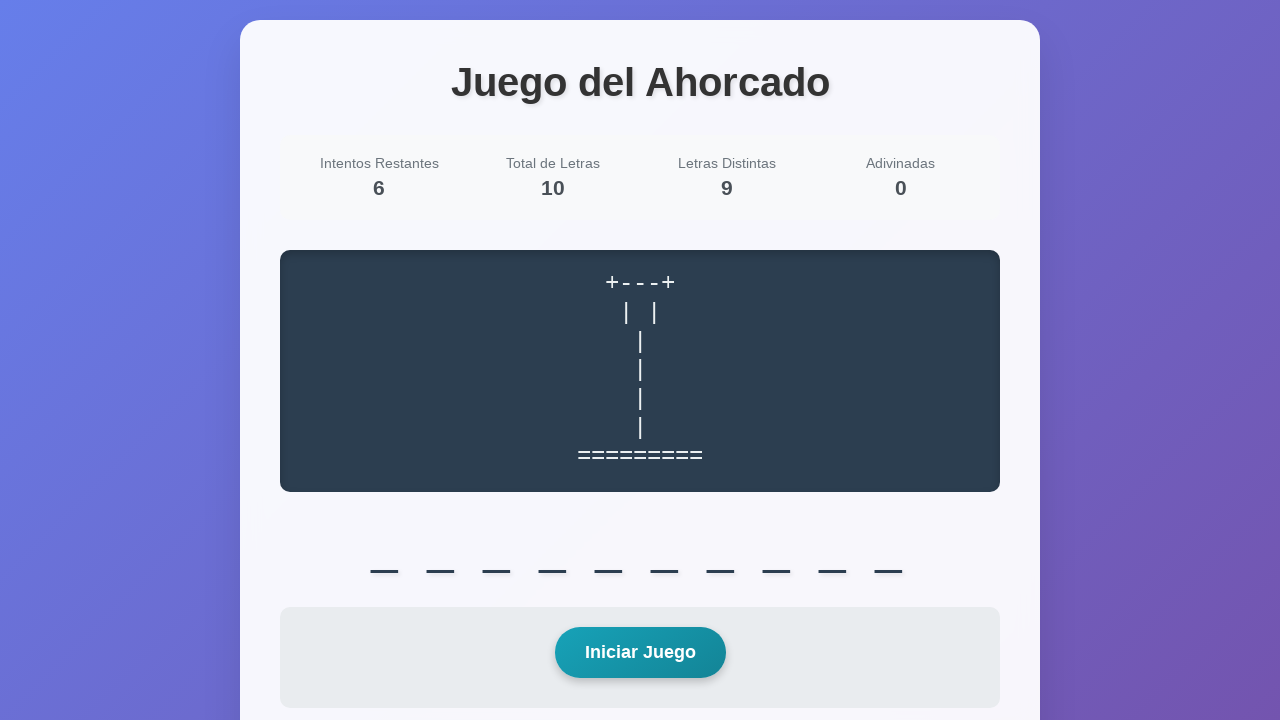

Verified word display contains underscores - game started successfully
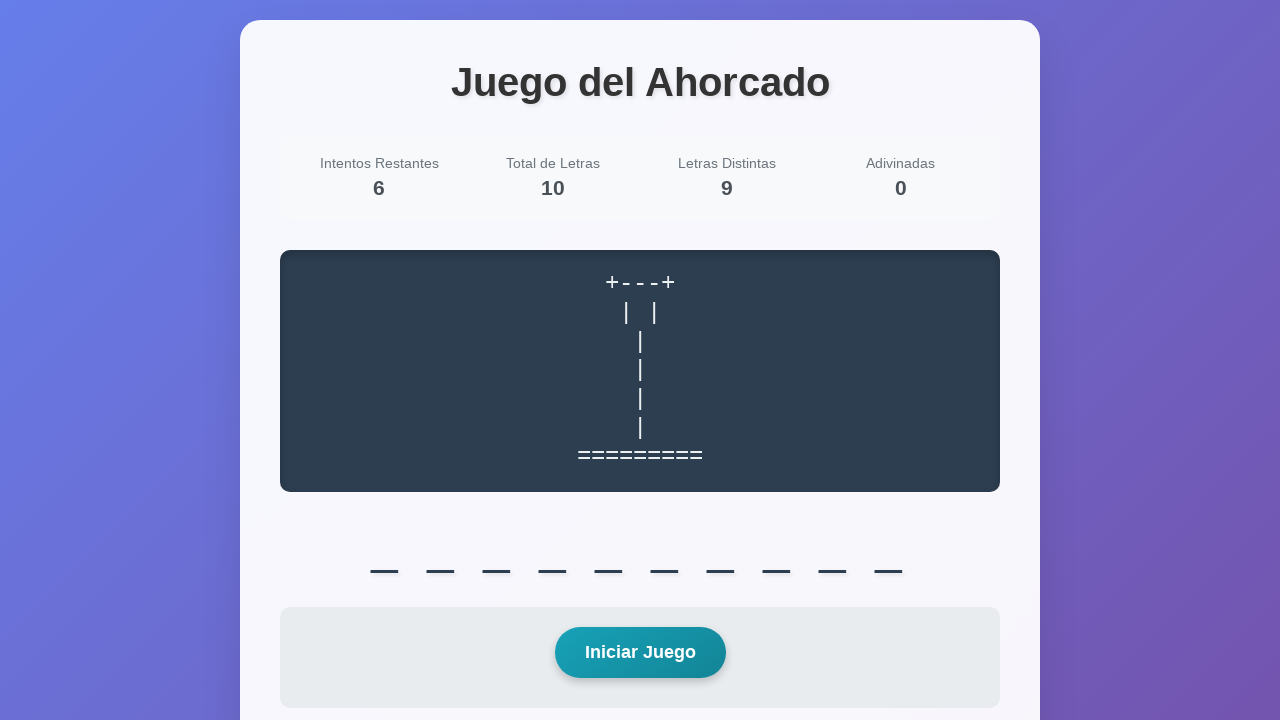

Pressed correct letter 'a'
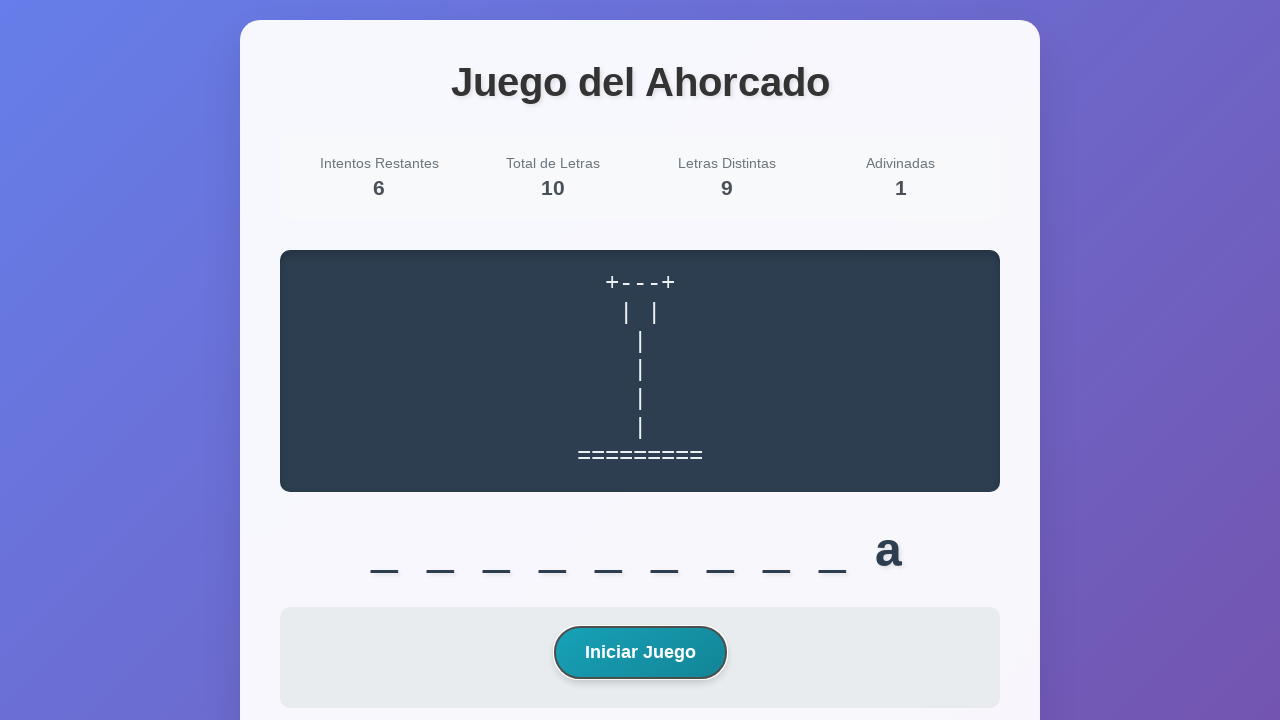

Waited 500ms for game to process correct letter
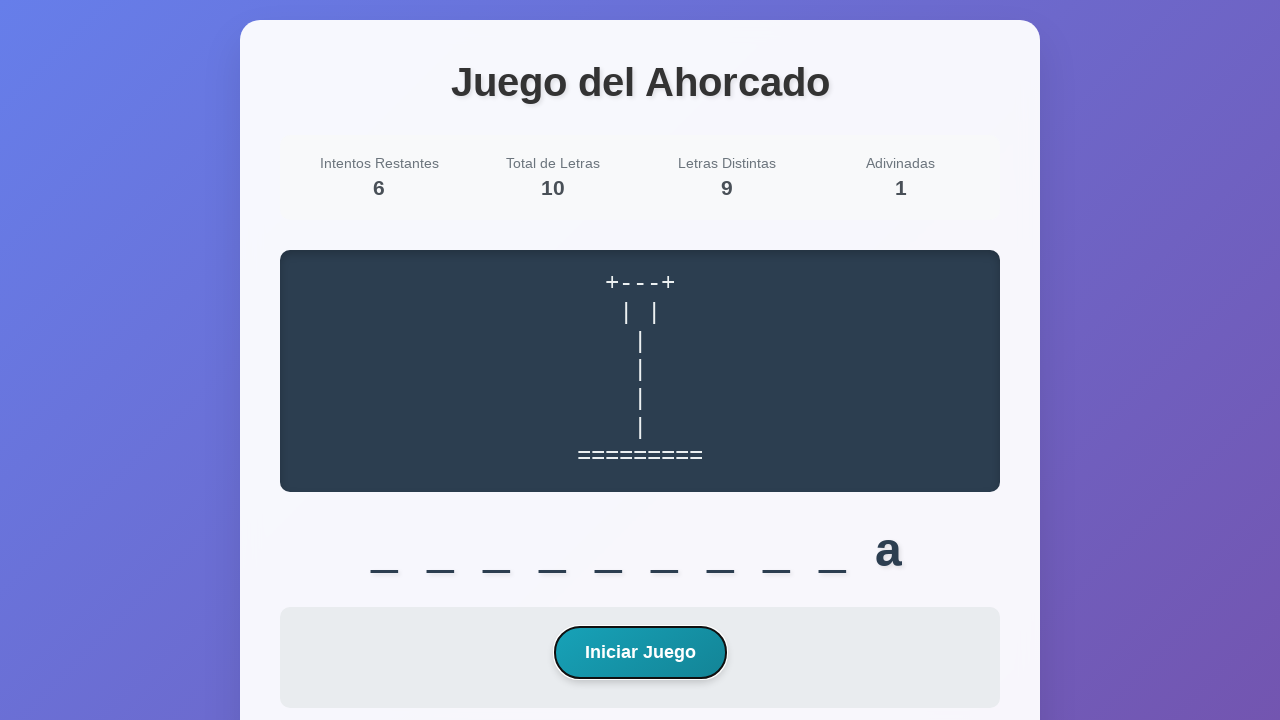

Verified letter 'a' appears in word display
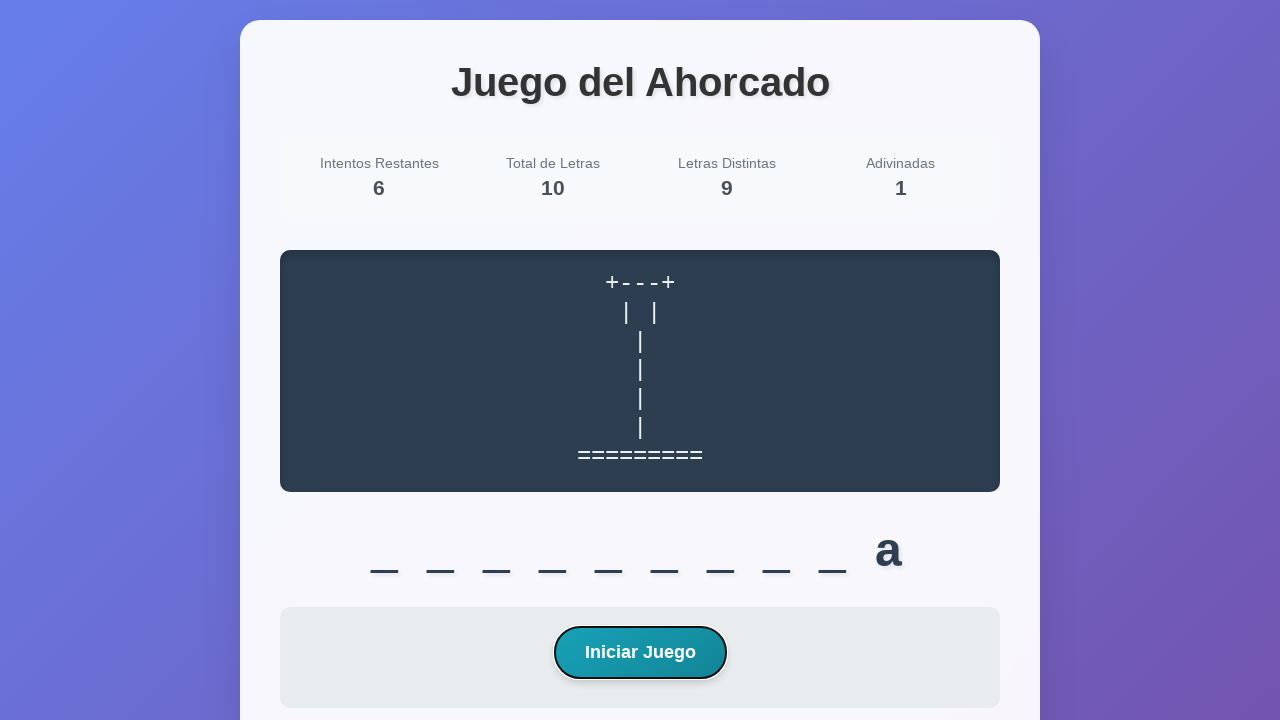

Pressed incorrect letter 'z'
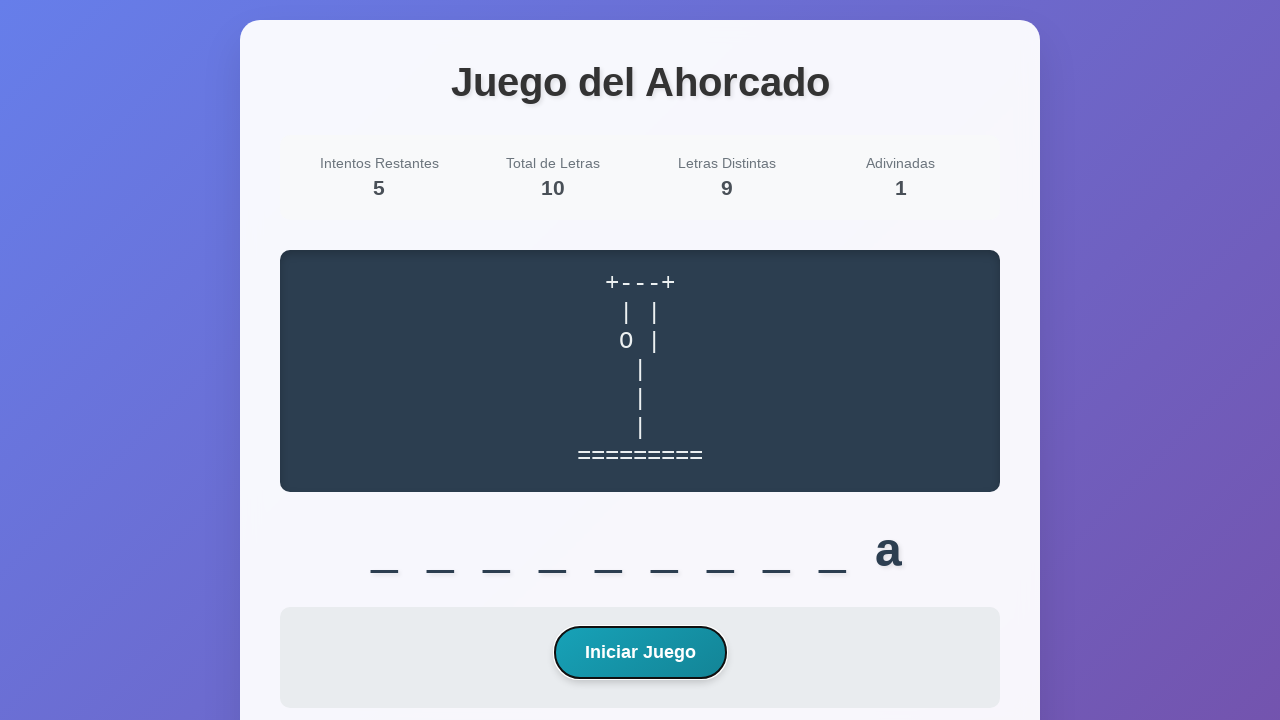

Verified remaining tries decreased after incorrect letter
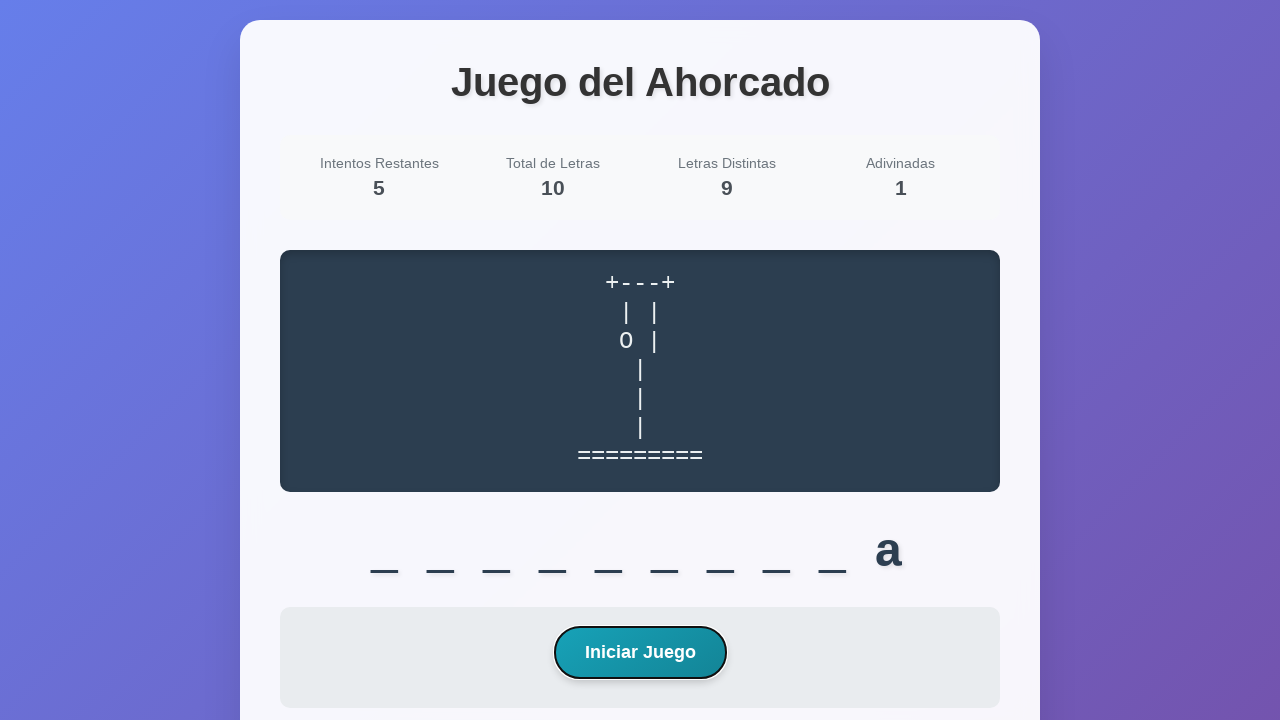

Pressed incorrect letter 'q'
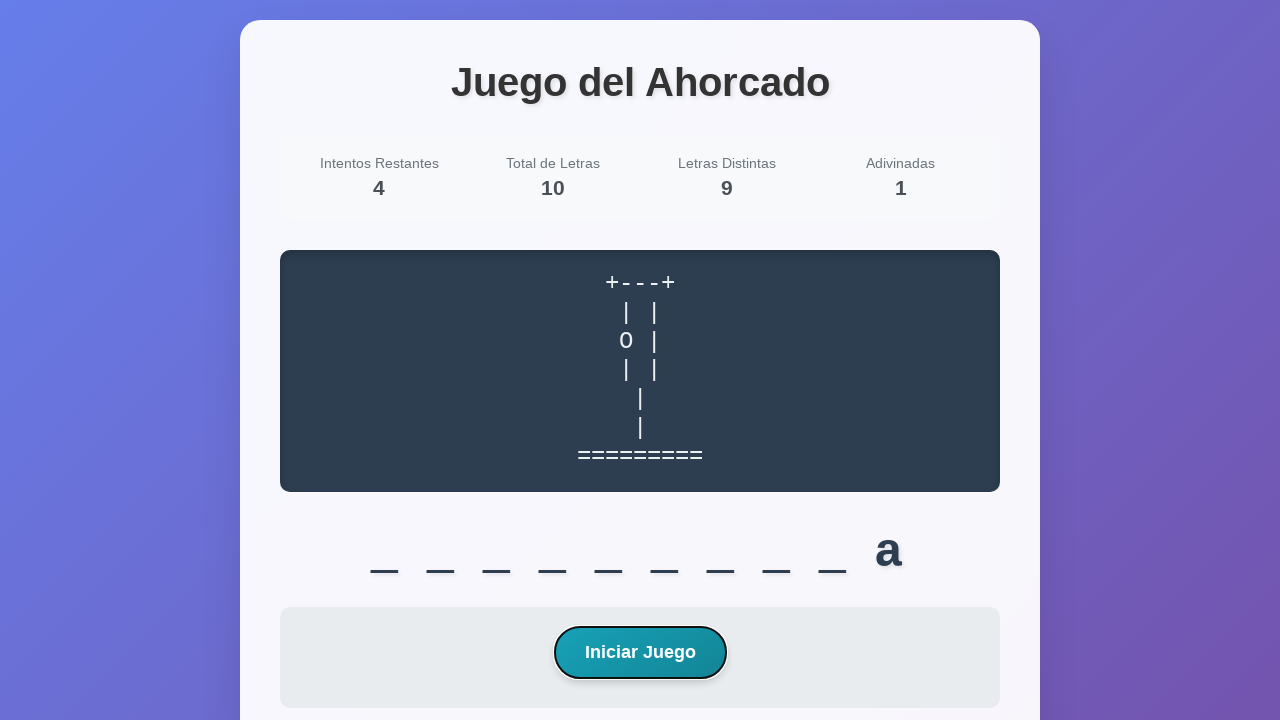

Pressed incorrect letter 'u'
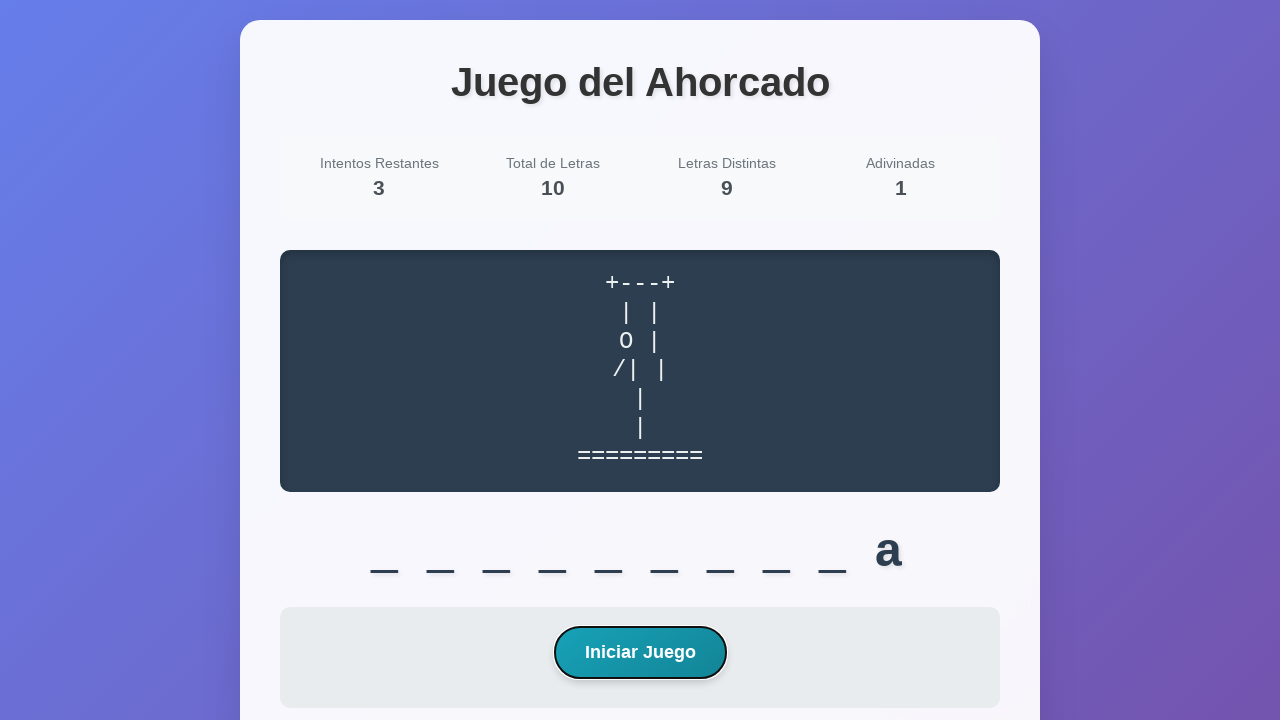

Pressed incorrect letter 'w'
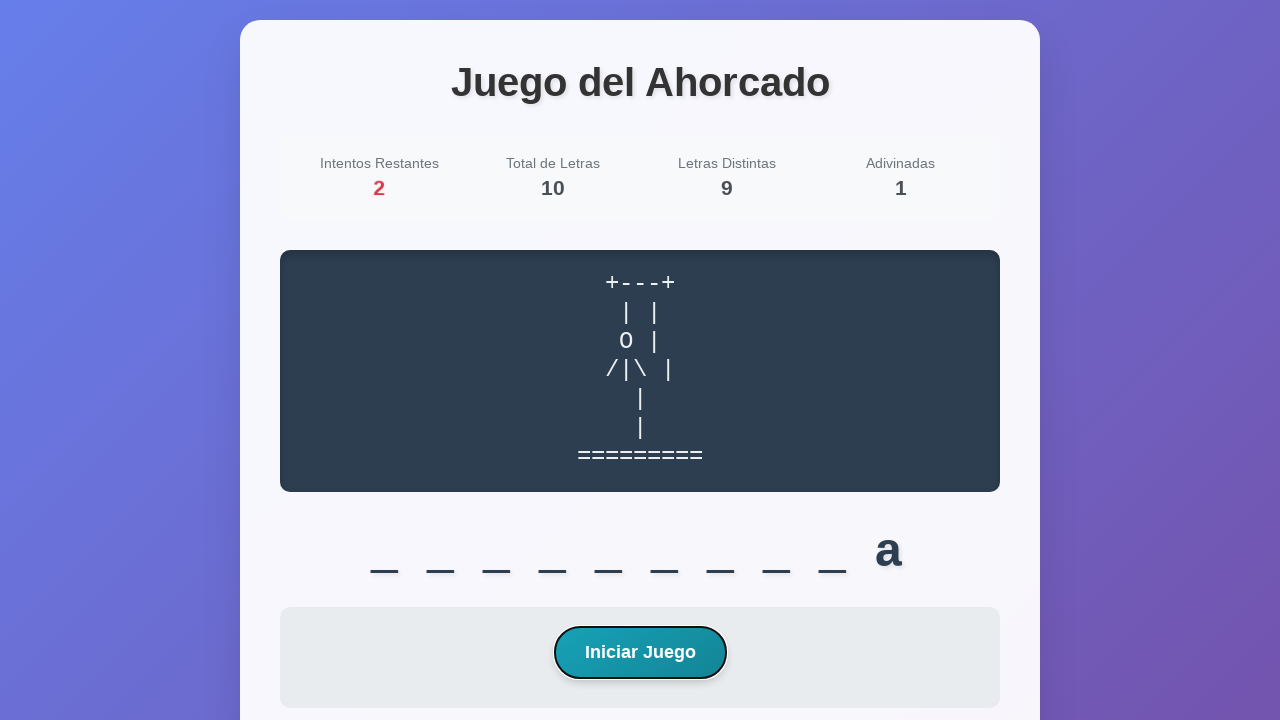

Pressed incorrect letter 'x'
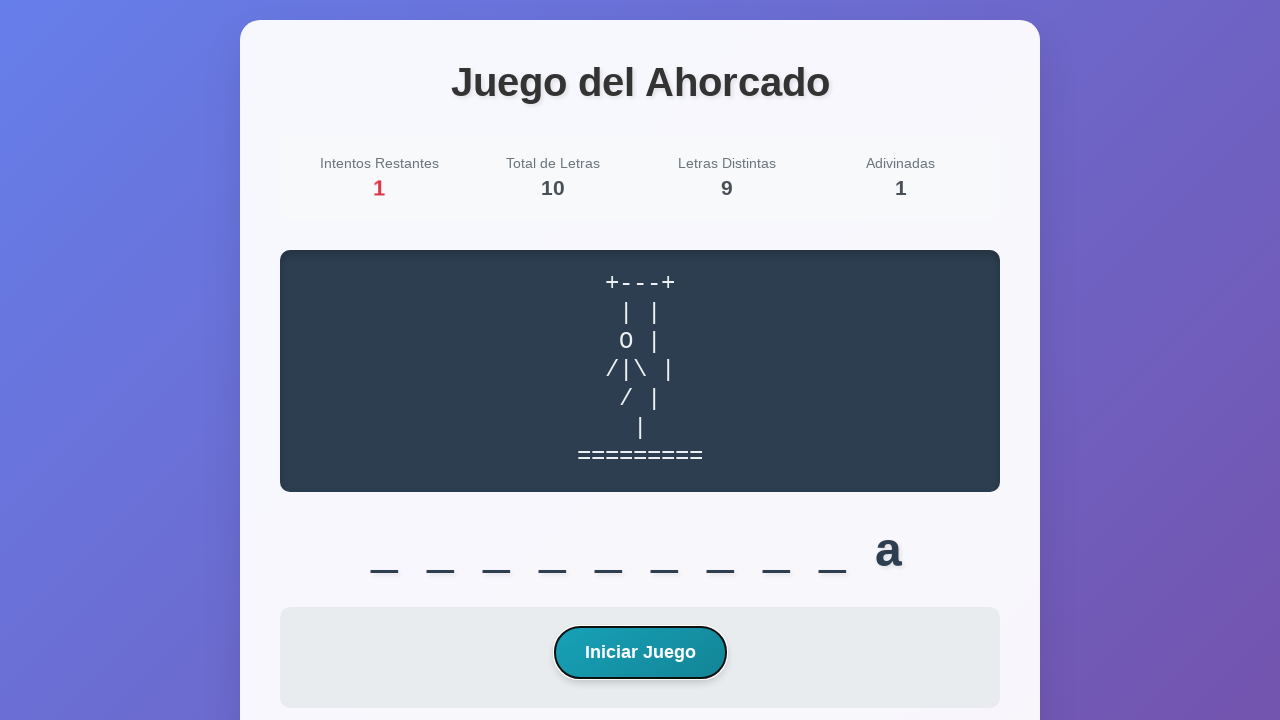

Pressed incorrect letter 'b'
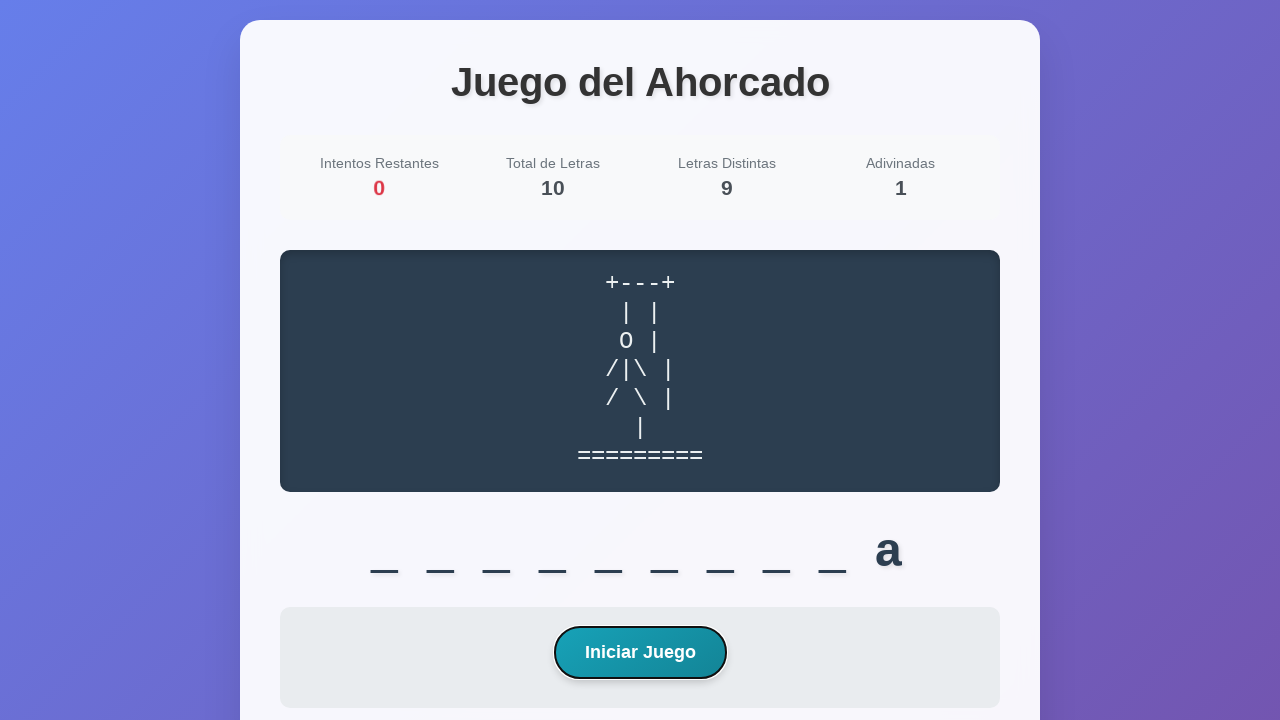

Waited 500ms for game to process final incorrect letters
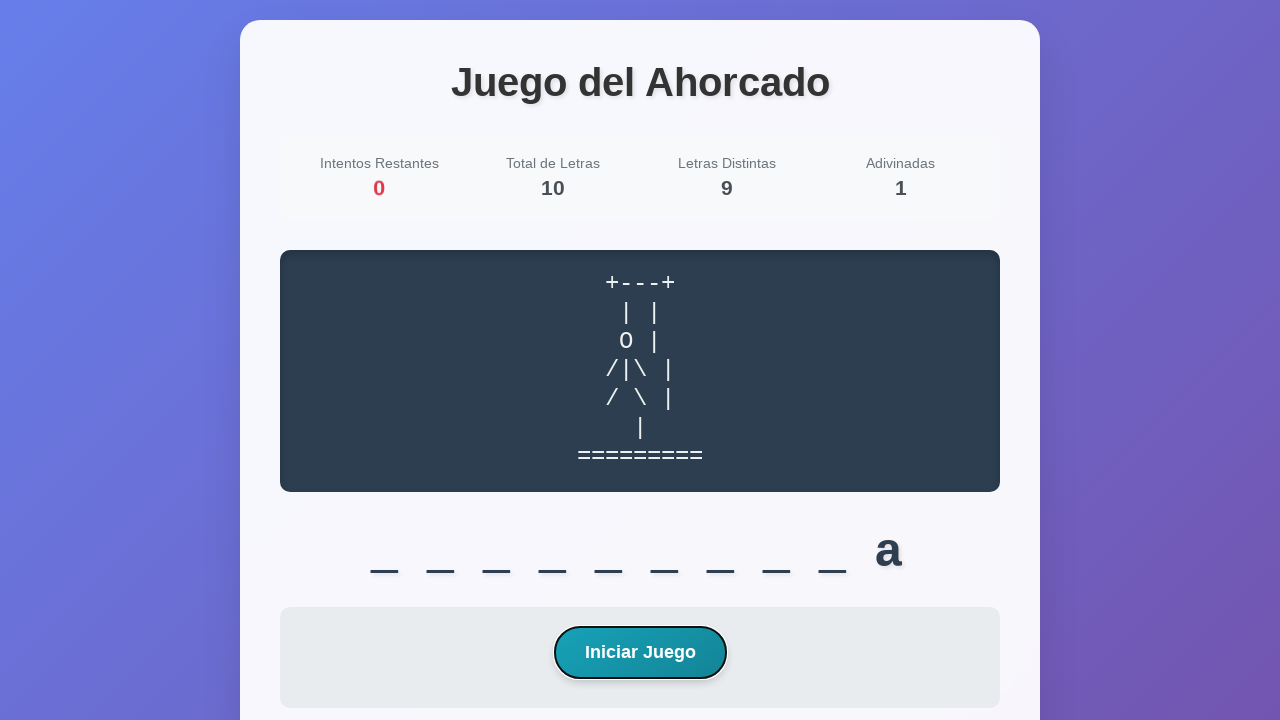

Verified game over message 'Perdiste' appears - player lost the game
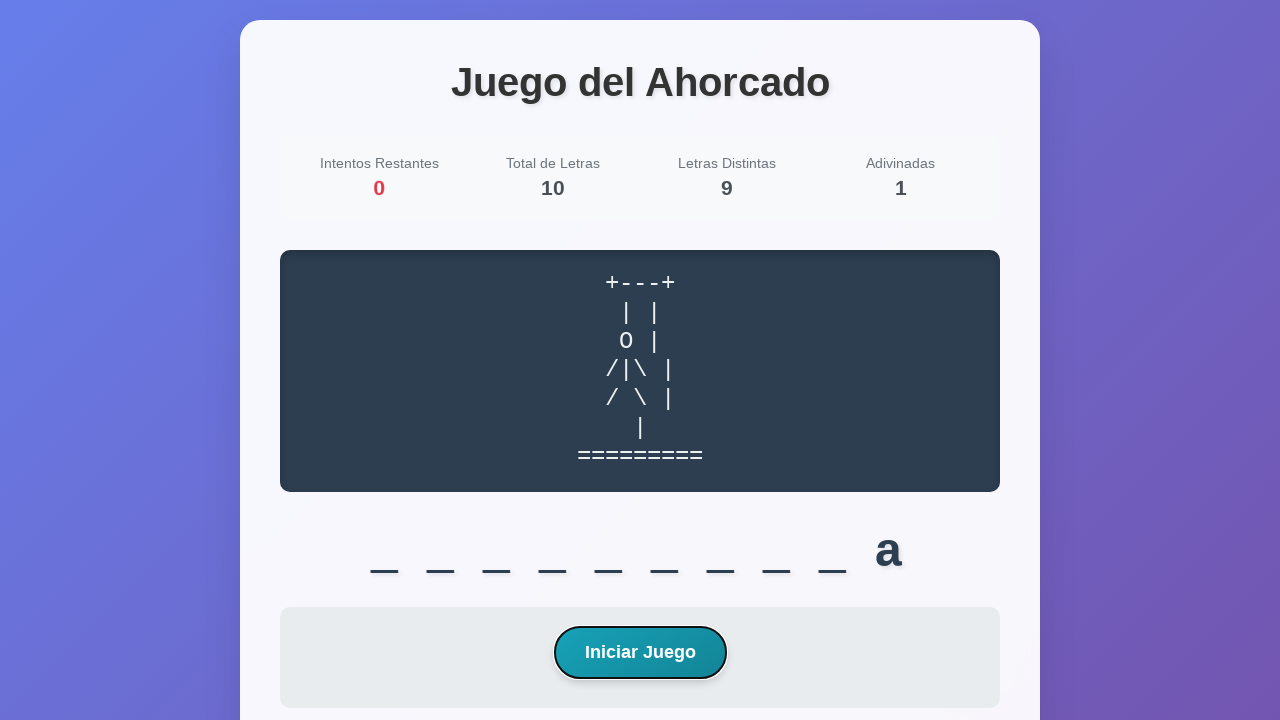

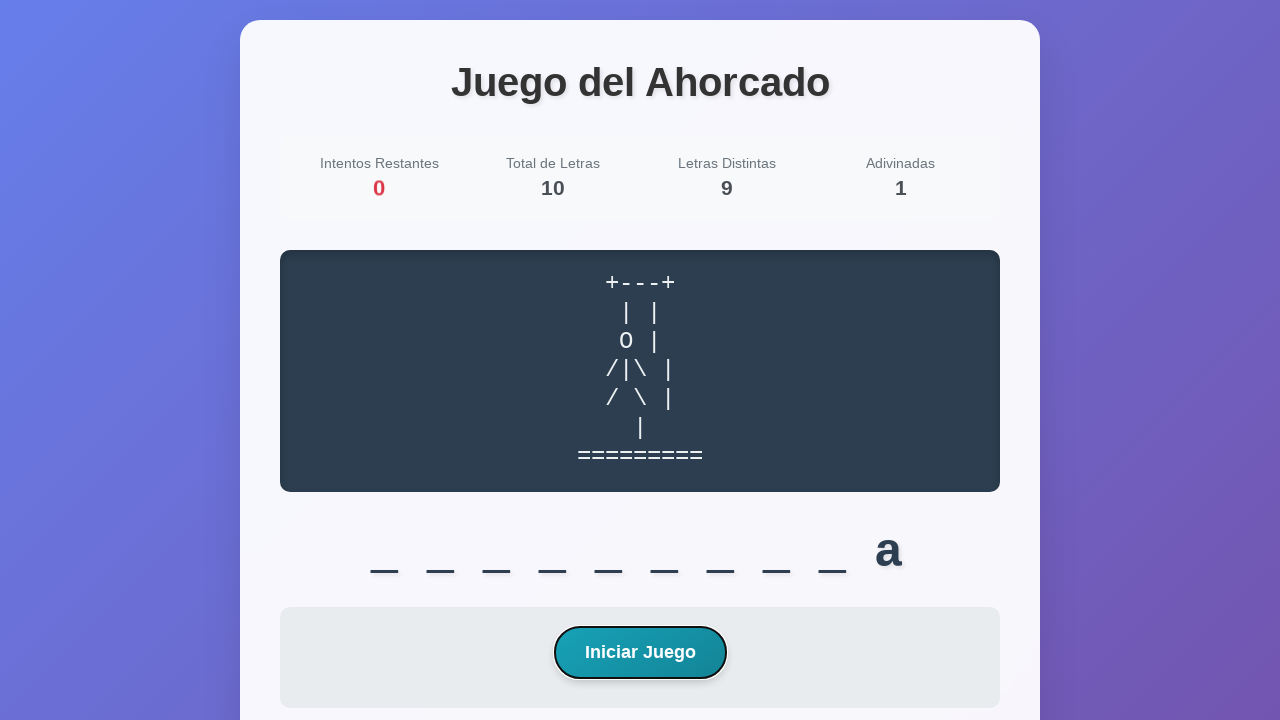